Tests page scrolling functionality by scrolling to the top, scrolling down by pixels, scrolling to a specific element, and scrolling to the bottom of the page

Starting URL: https://the-internet.herokuapp.com/large

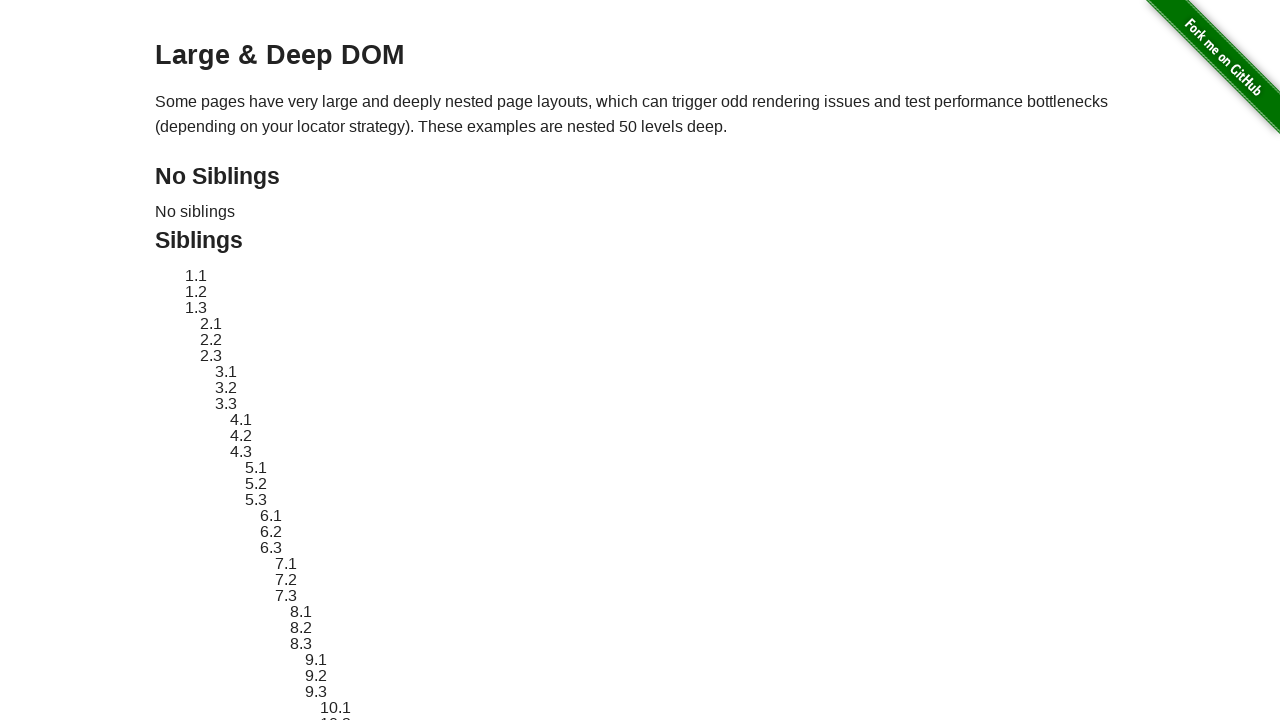

Scrolled to the top of the page
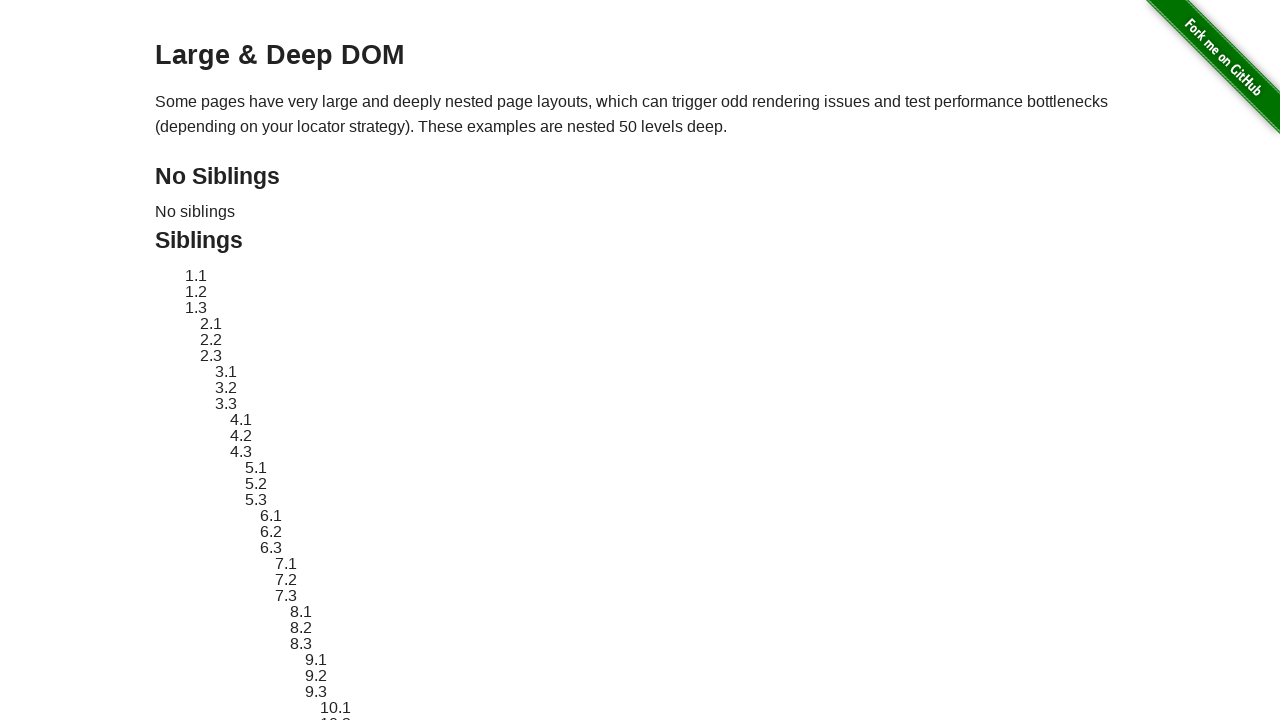

Scrolled down by 500 pixels
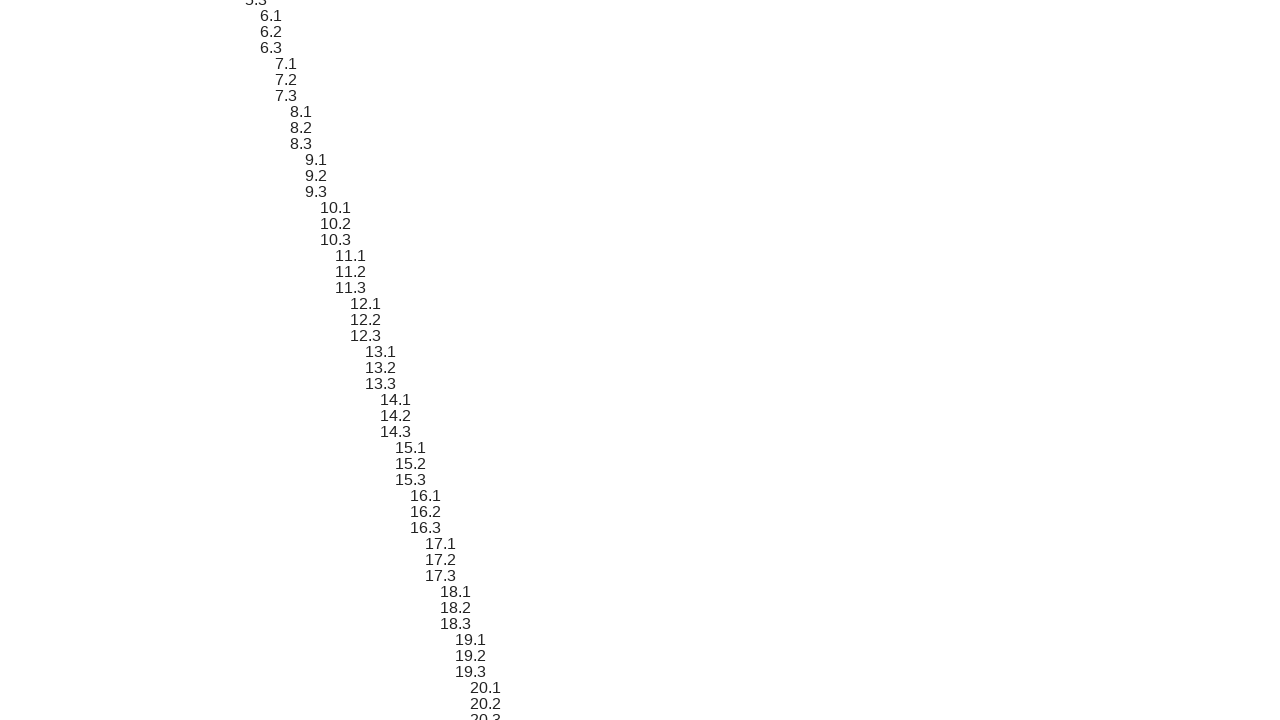

Located target element with ID sibling-50.1
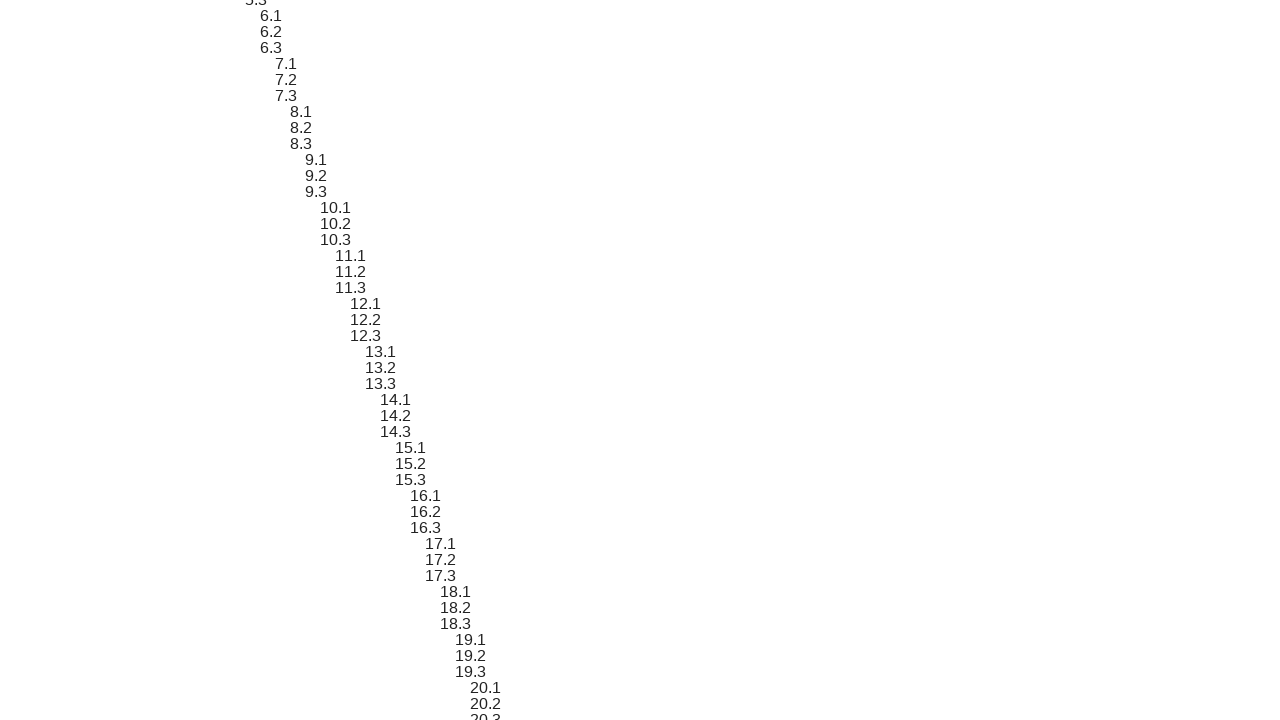

Scrolled to the target element
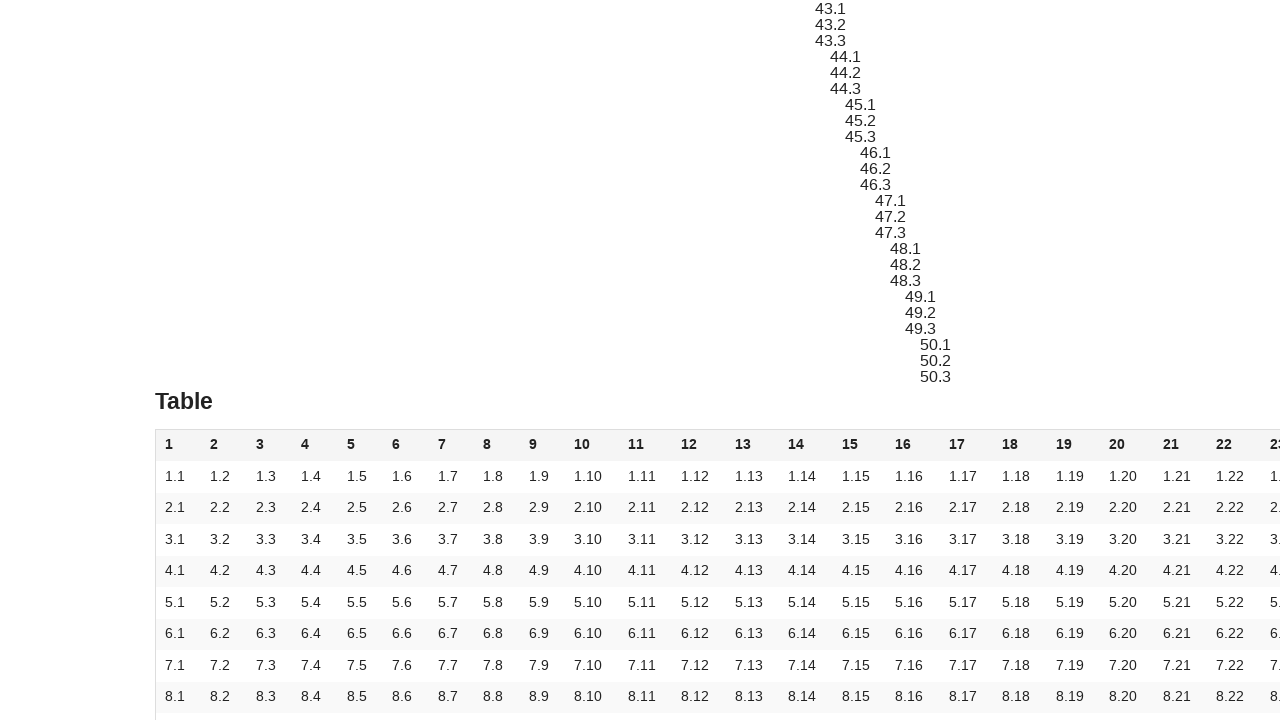

Scrolled to the bottom of the page
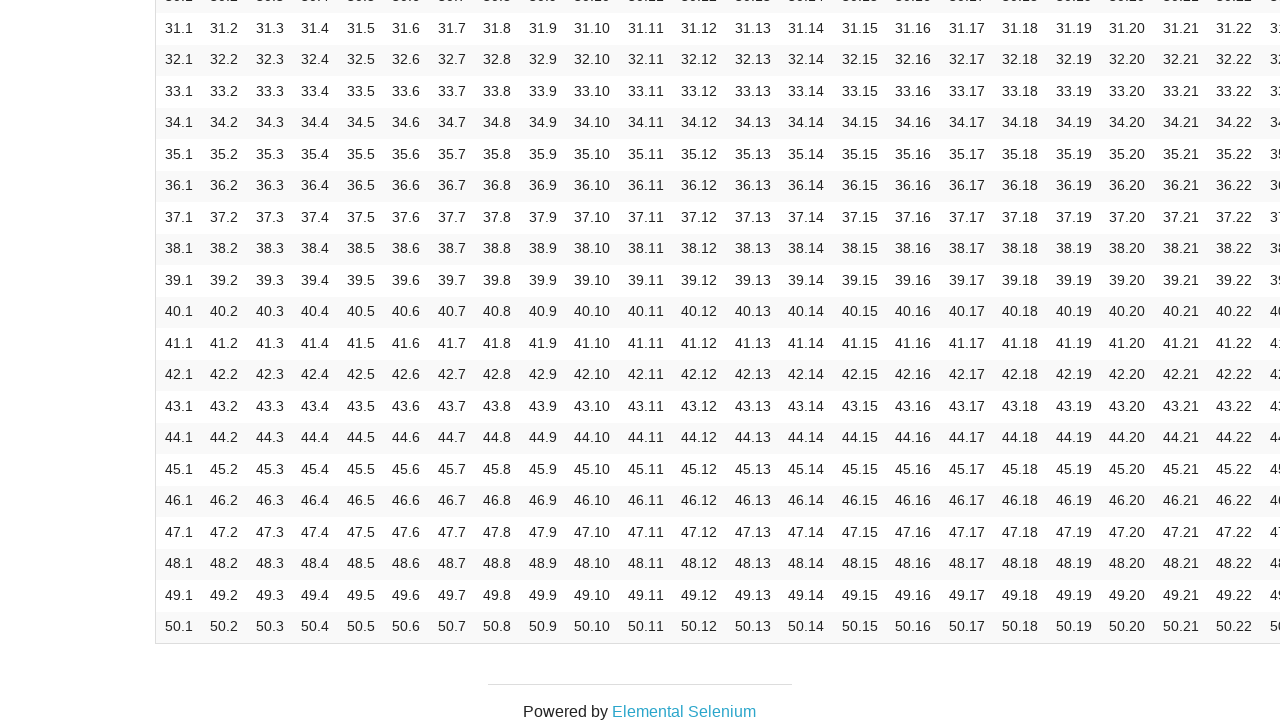

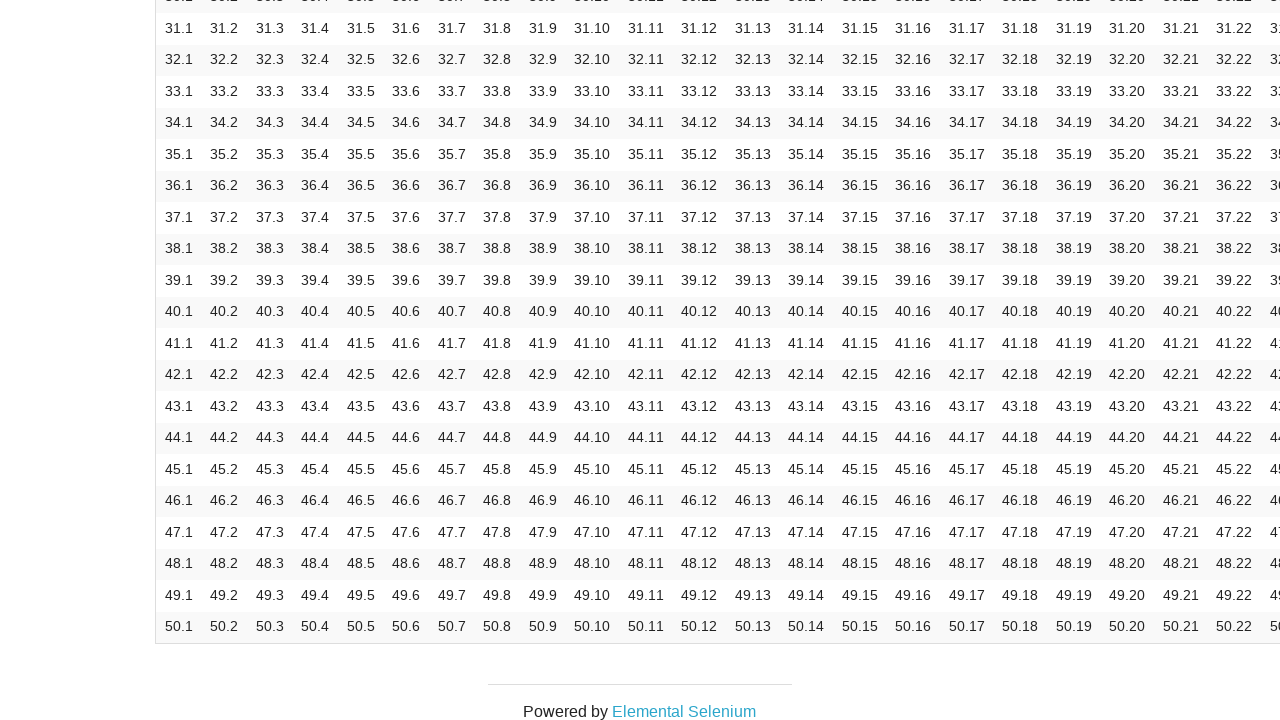